Tests the autocomplete field by typing a country name, verifying the input, and then clearing the field

Starting URL: https://rahulshettyacademy.com/AutomationPractice/

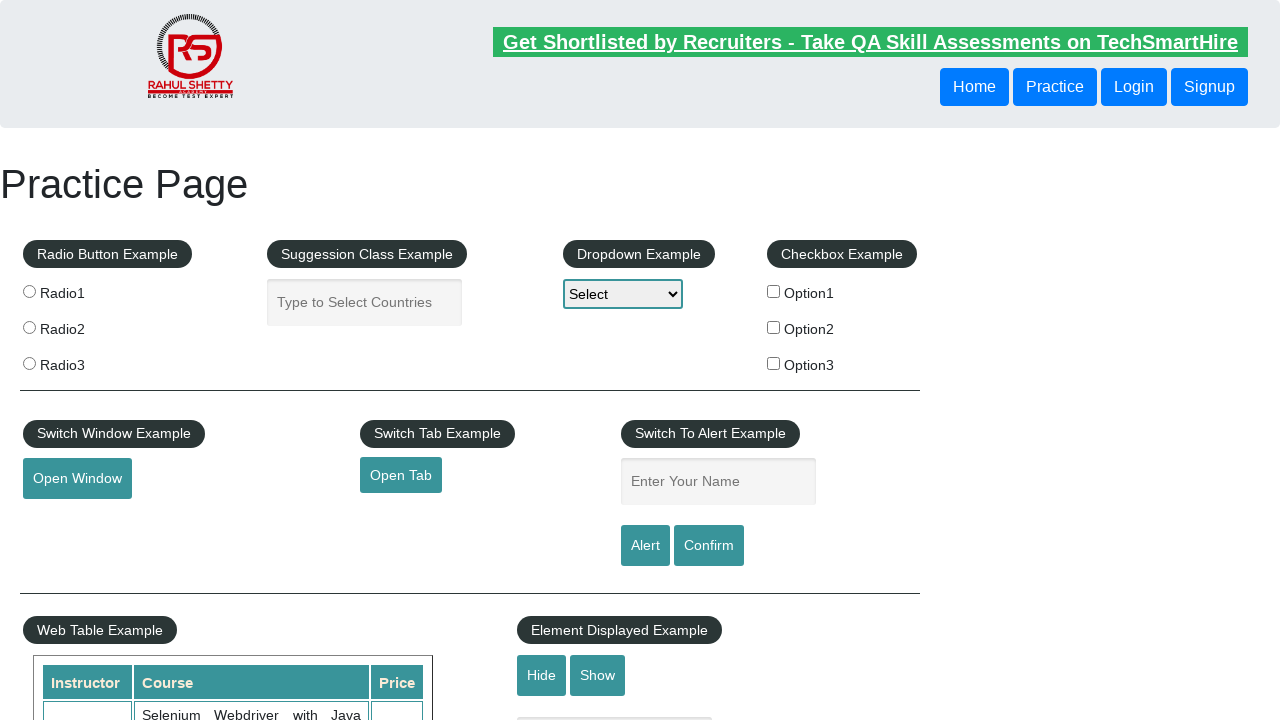

Waited for autocomplete field to be present
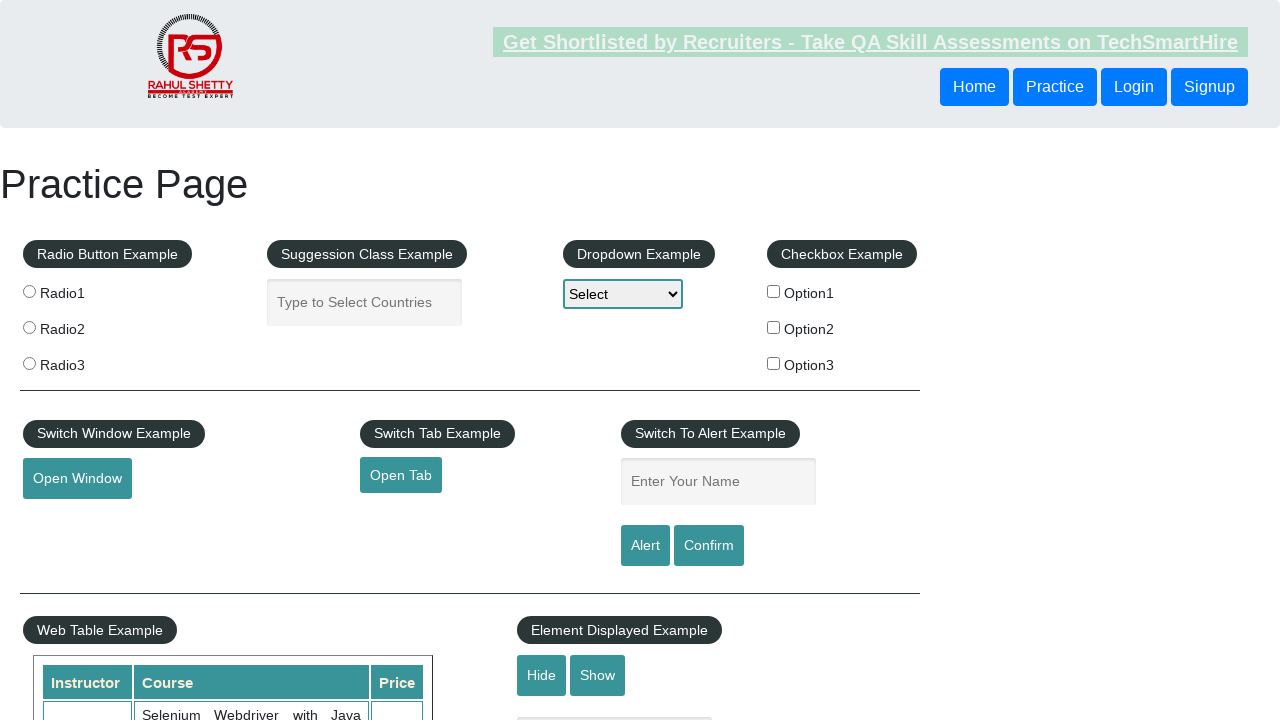

Typed 'India' into the autocomplete field on #autocomplete
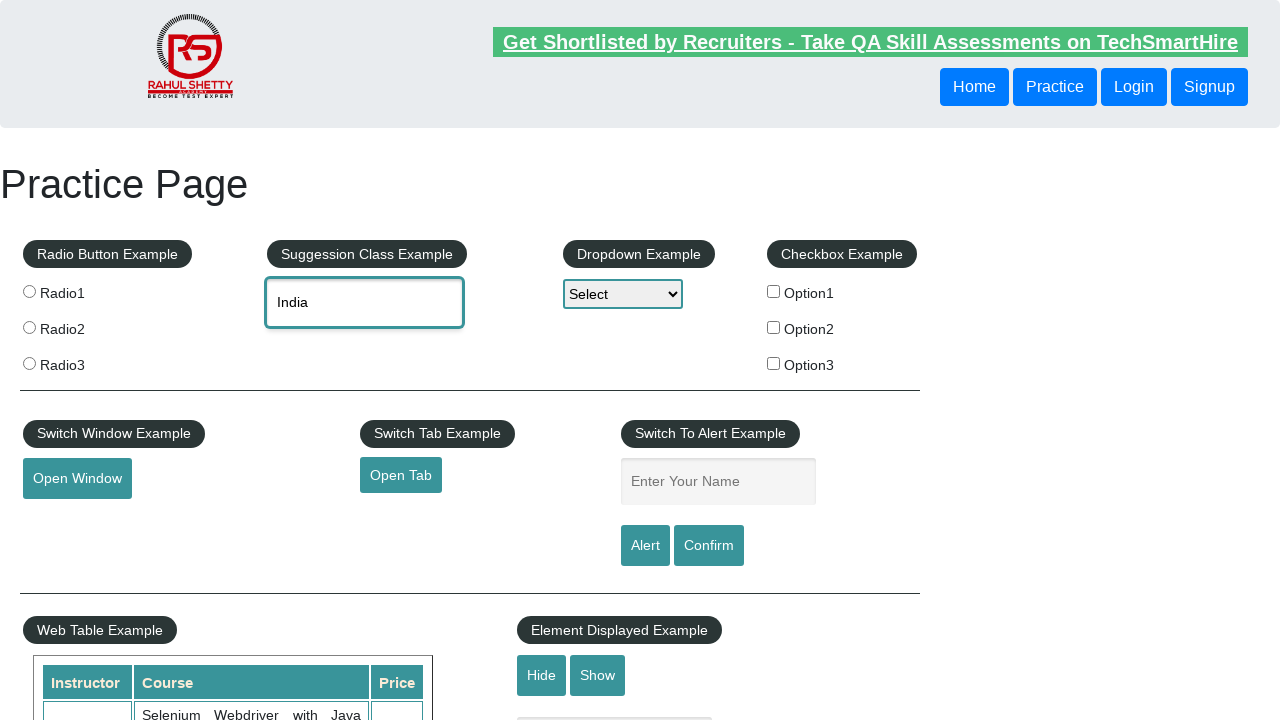

Waited for suggestions to appear
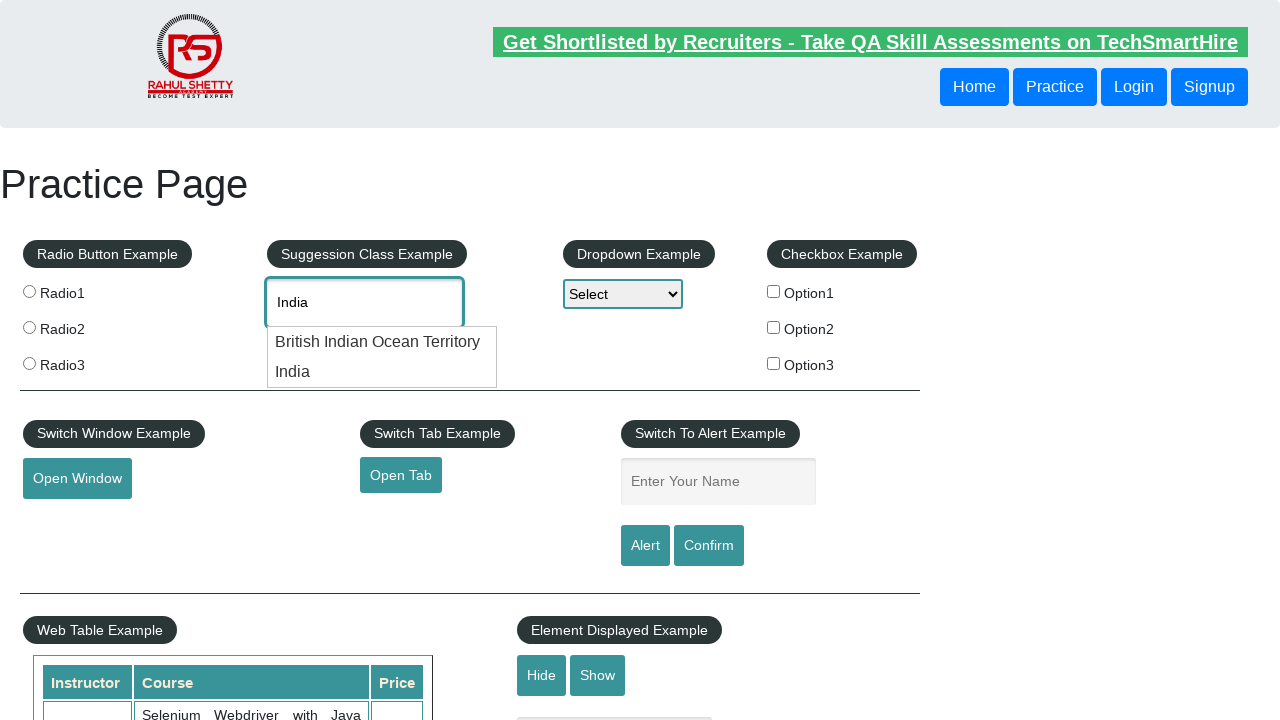

Verified that autocomplete field contains 'India'
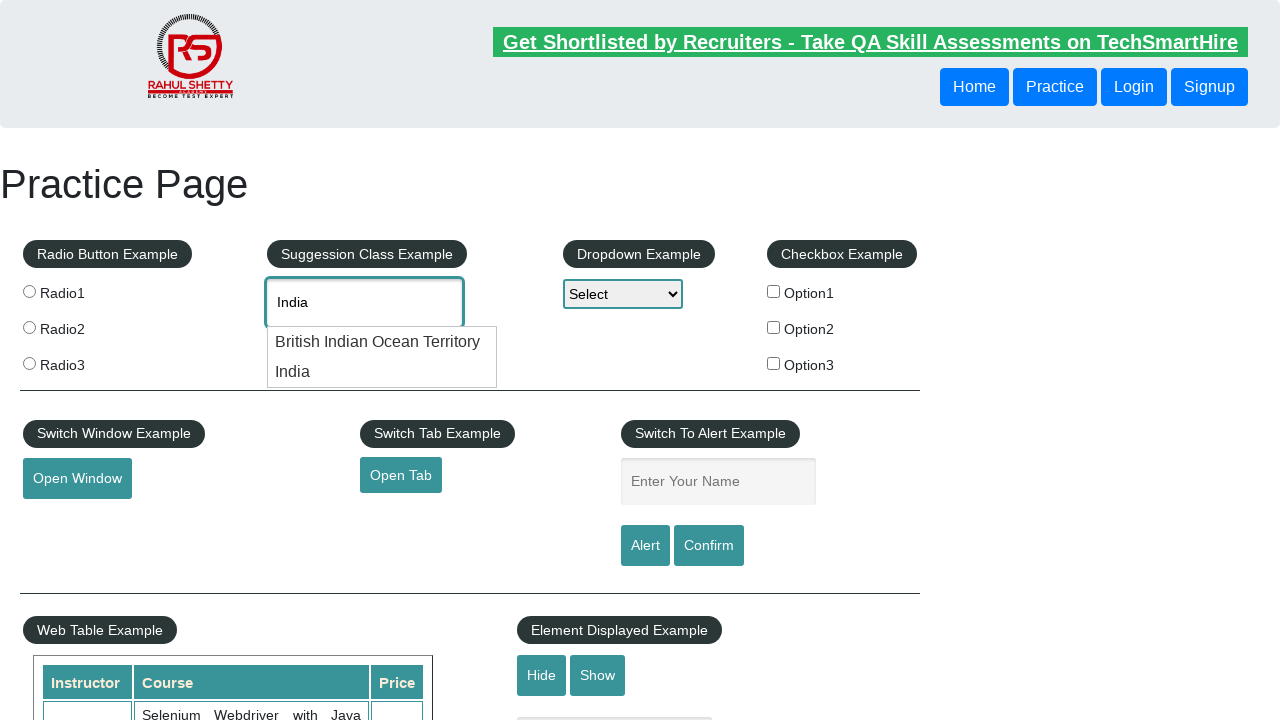

Cleared the autocomplete field on #autocomplete
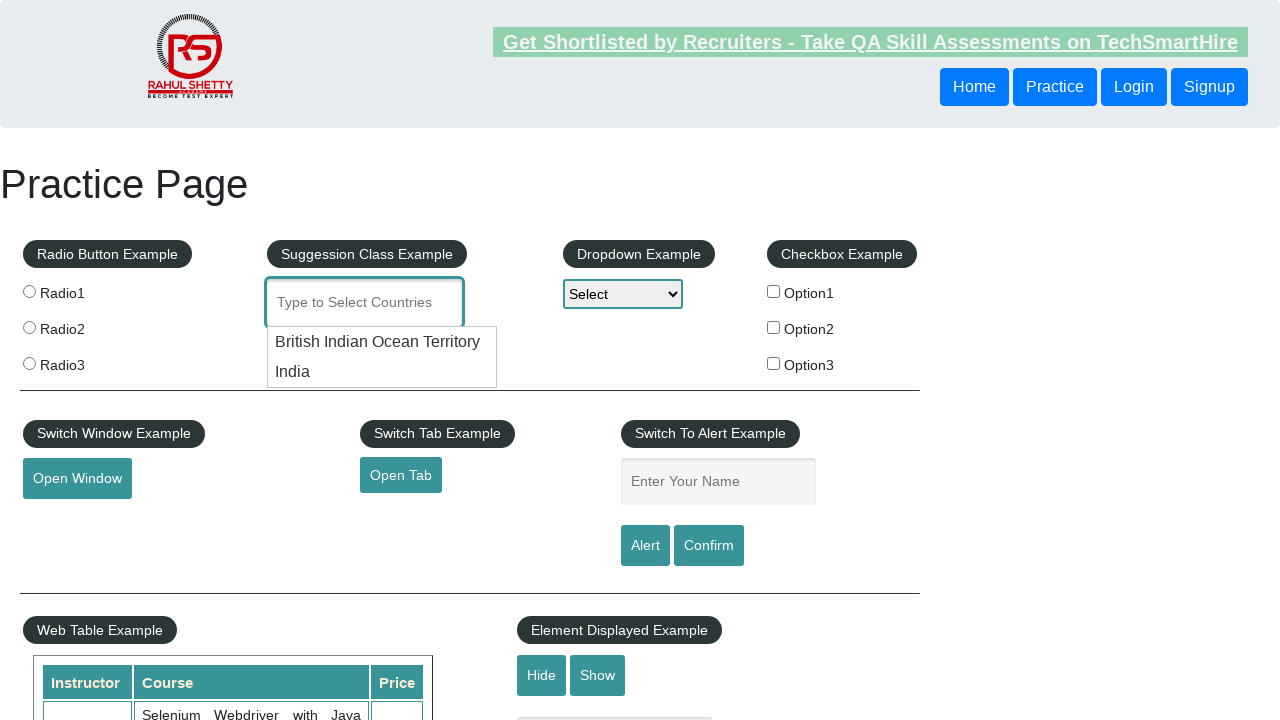

Verified that autocomplete field is empty after clearing
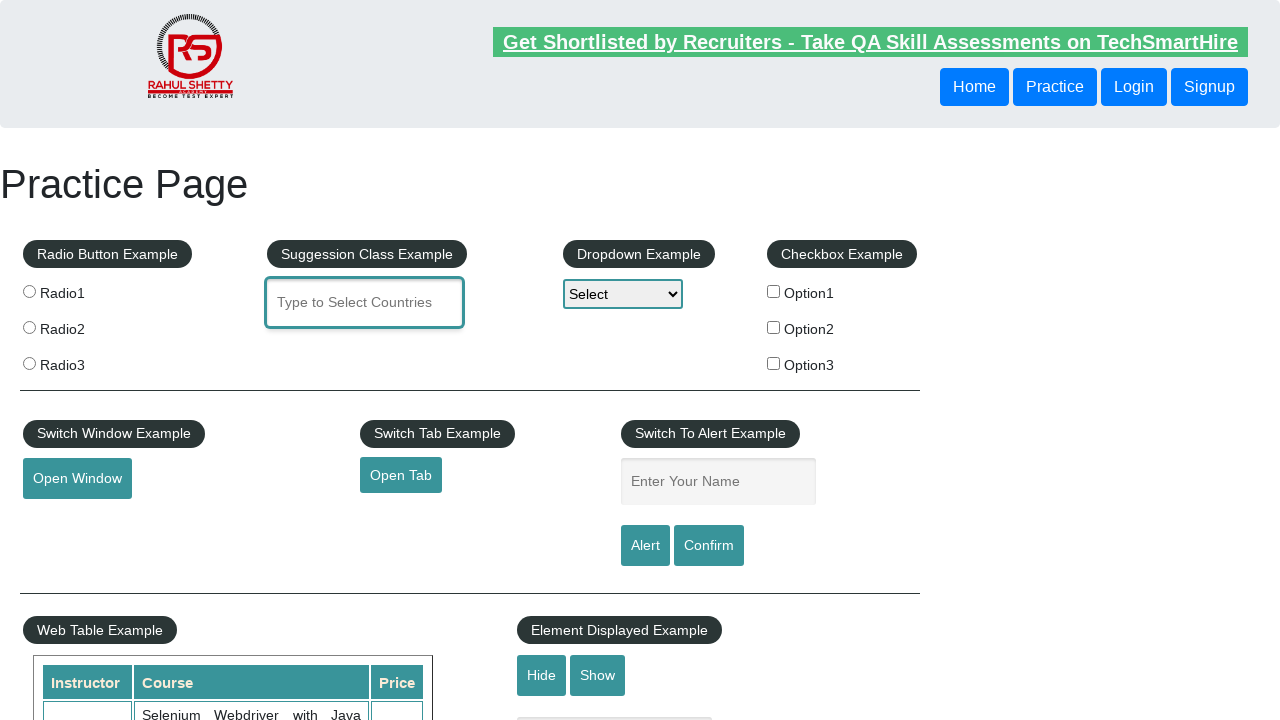

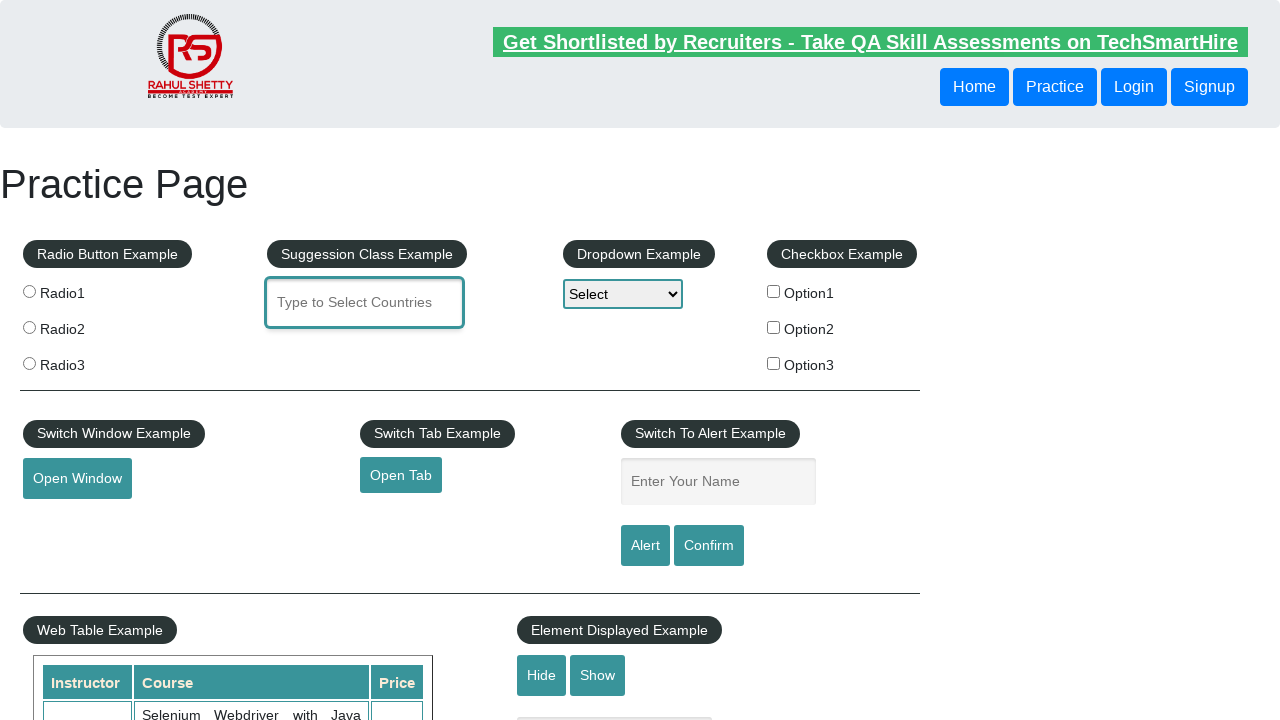